Tests verifying the default state of checkboxes - first unchecked, second checked

Starting URL: https://the-internet.herokuapp.com

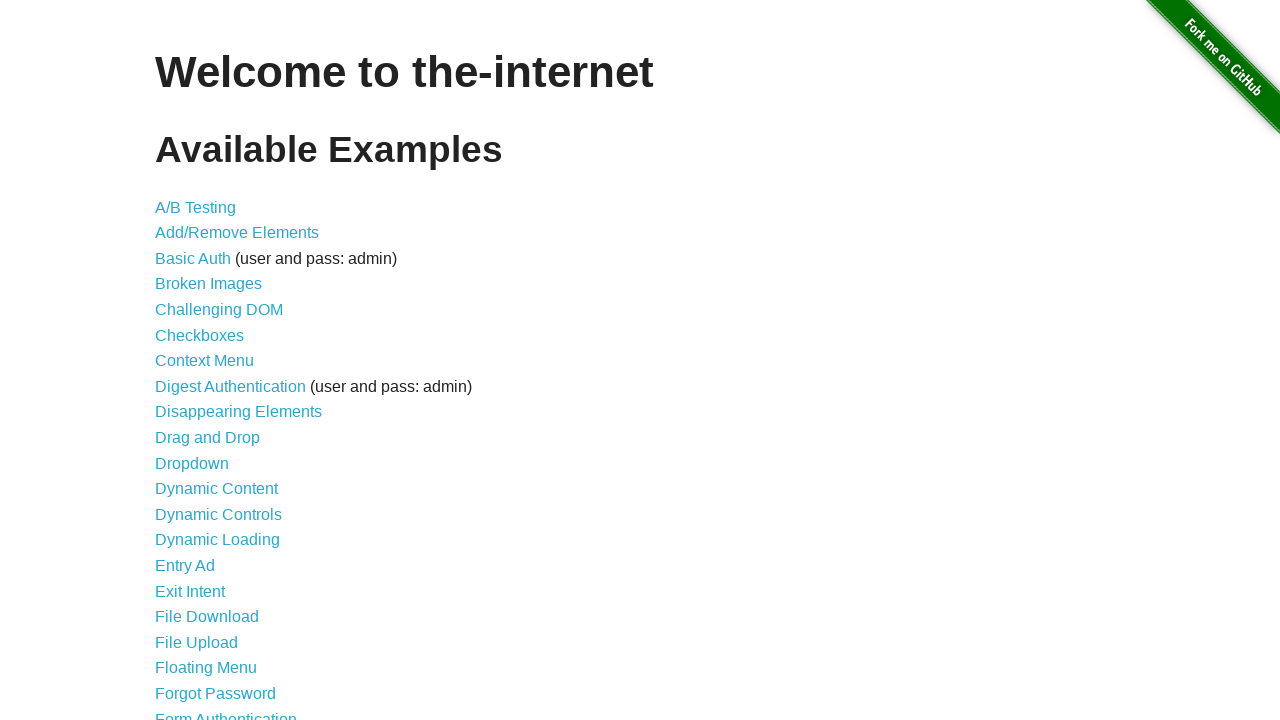

Clicked on Checkboxes link to navigate to the test page at (200, 335) on internal:role=link[name="Checkboxes"i]
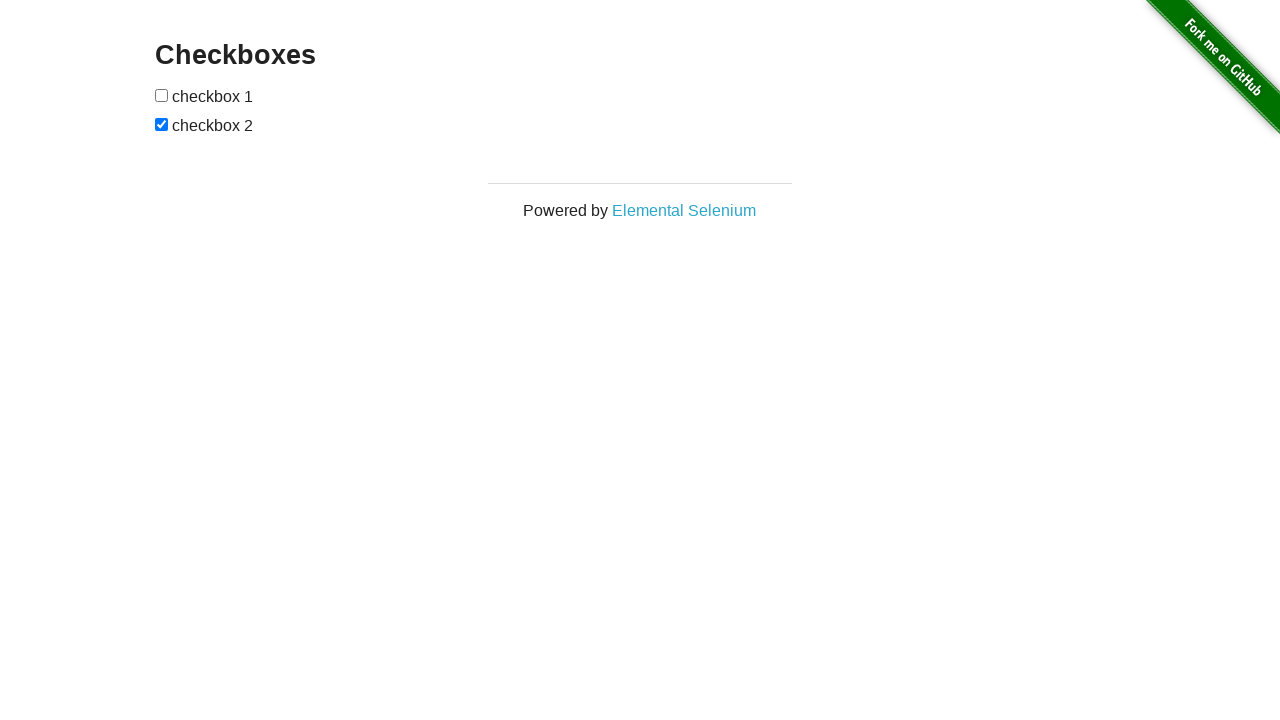

Checkboxes loaded and became visible on the page
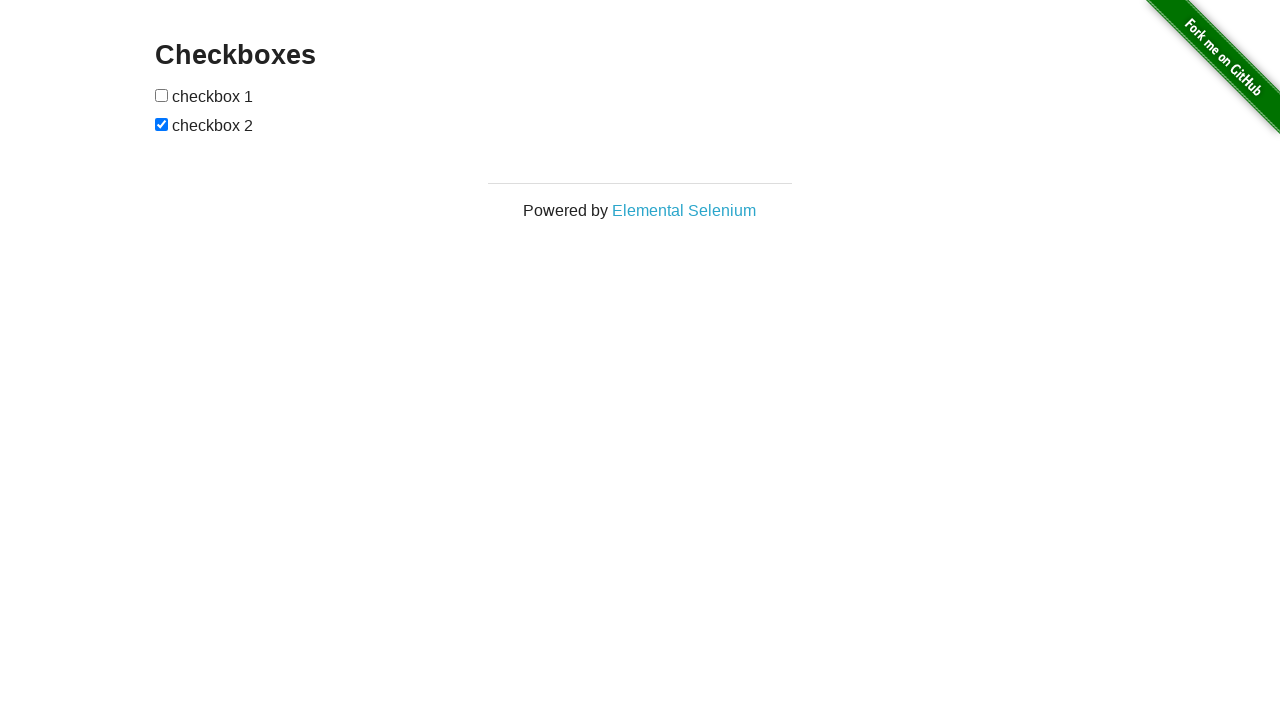

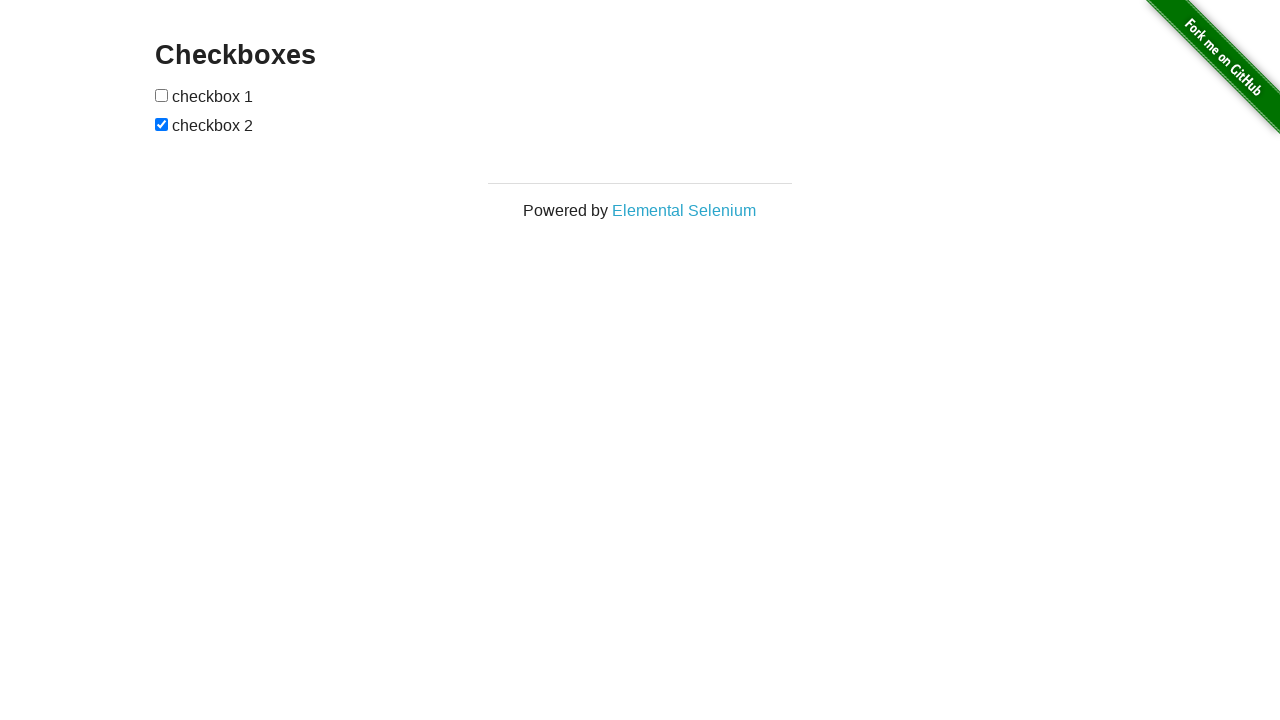